Tests dropdown selection functionality by selecting a specific option from a dropdown menu

Starting URL: https://www.rahulshettyacademy.com/AutomationPractice/

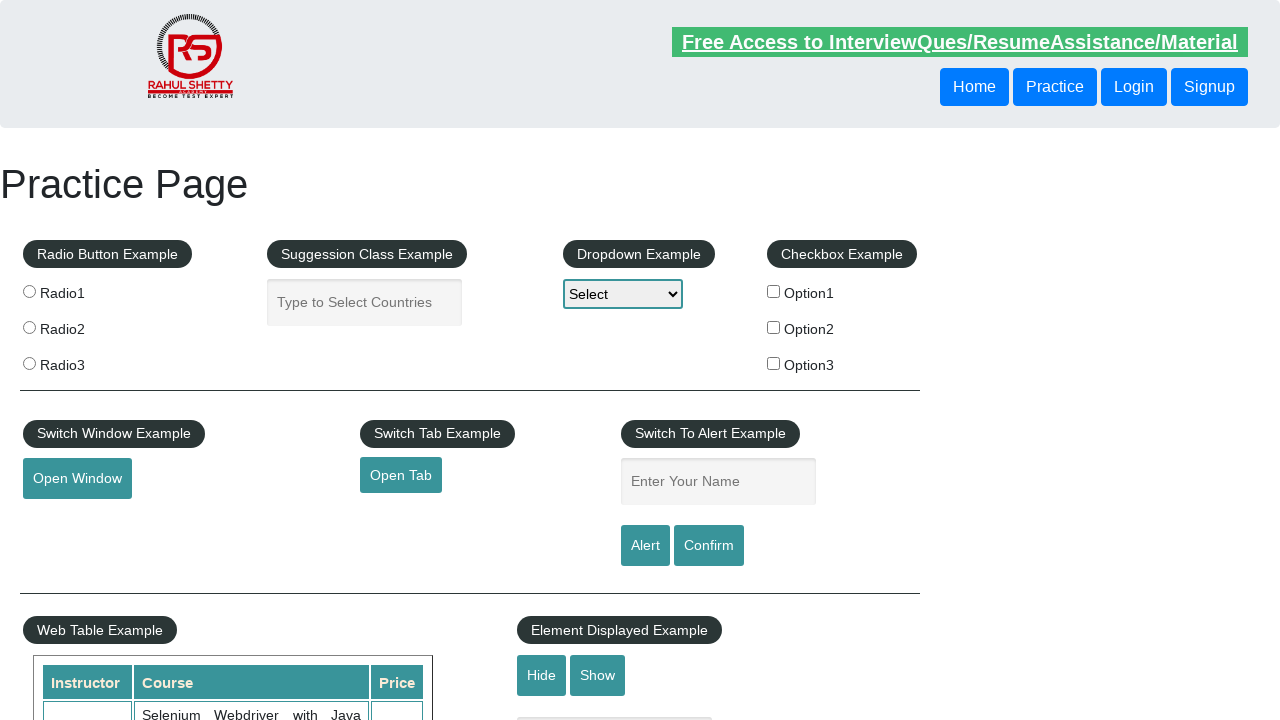

Selected 'option3' from dropdown menu on #dropdown-class-example
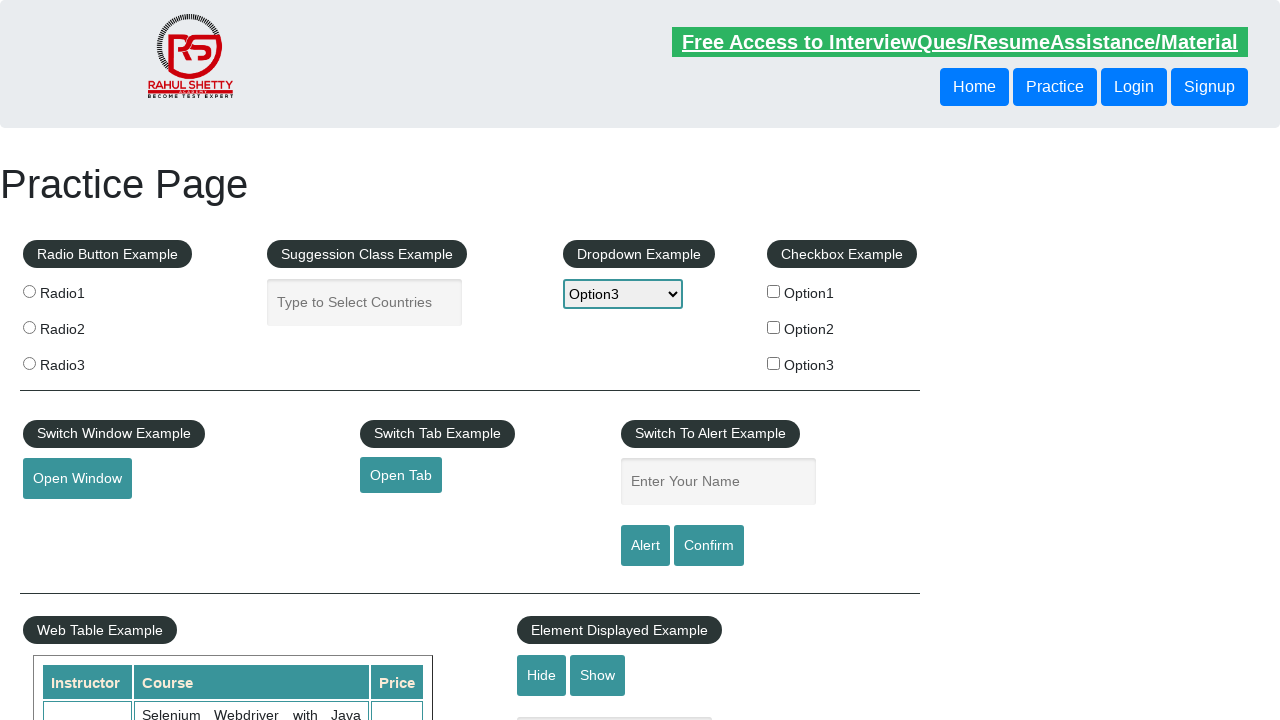

Retrieved selected dropdown value
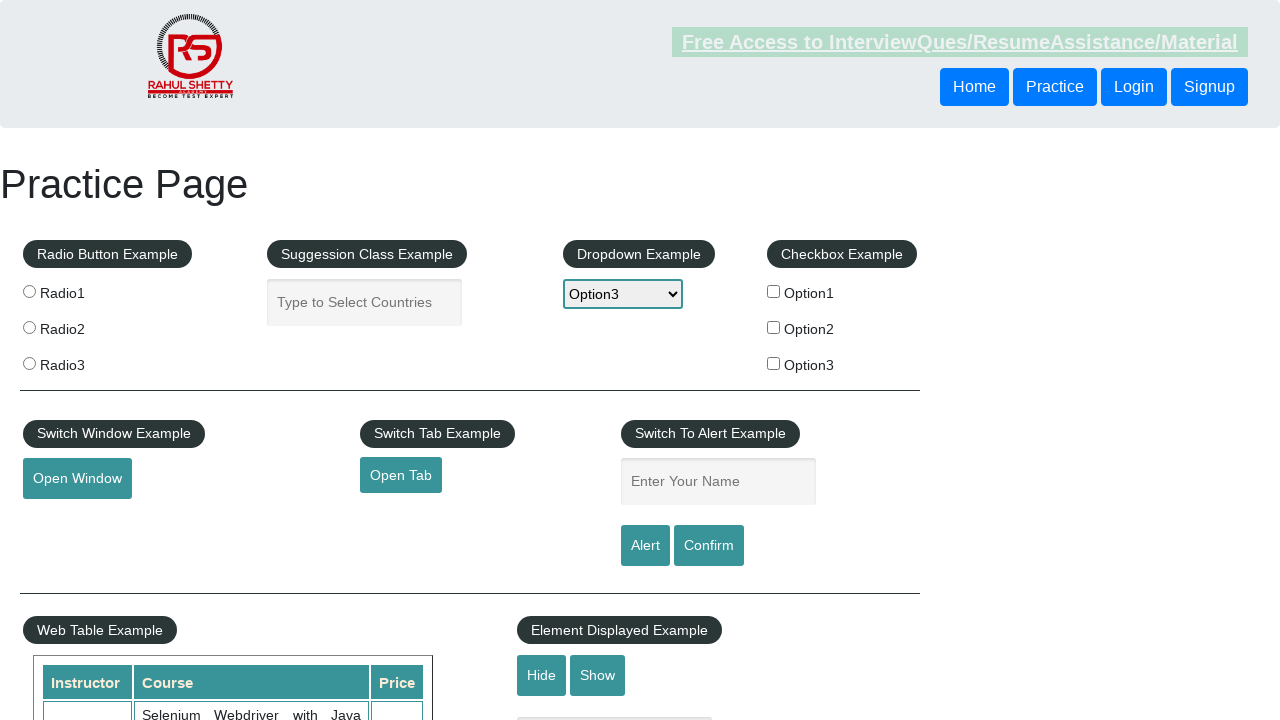

Verified that 'option3' was successfully selected
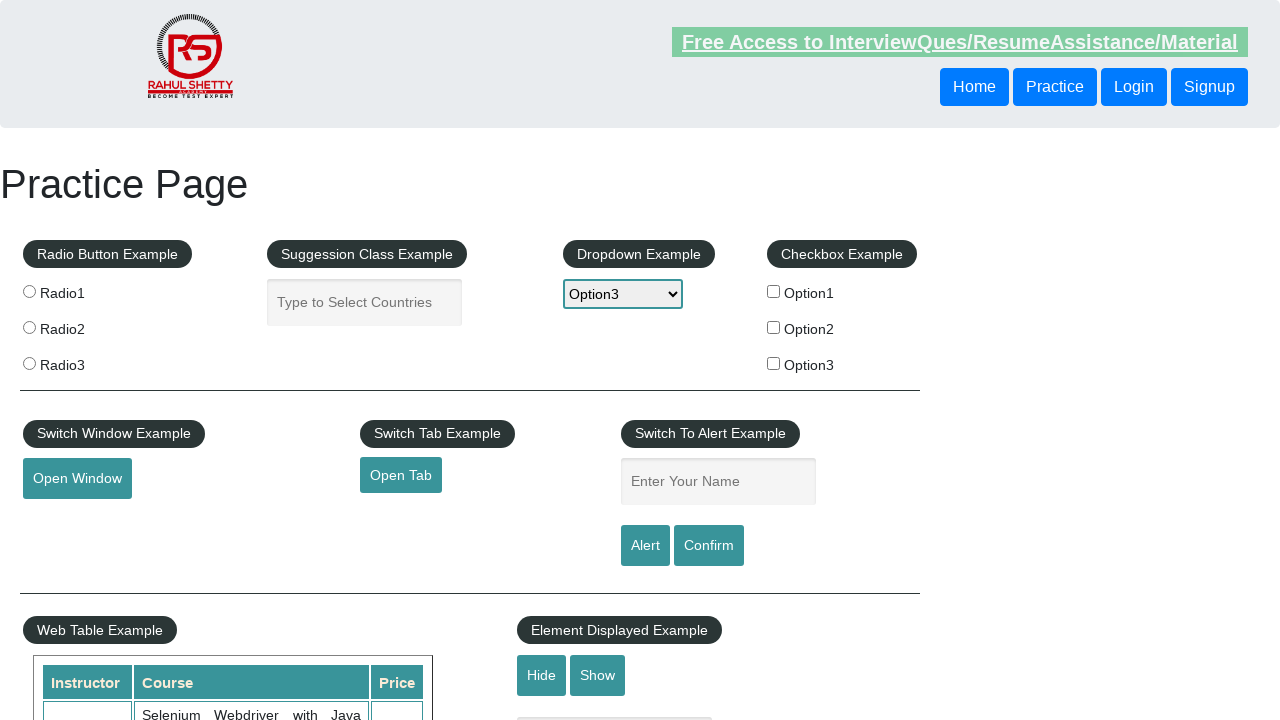

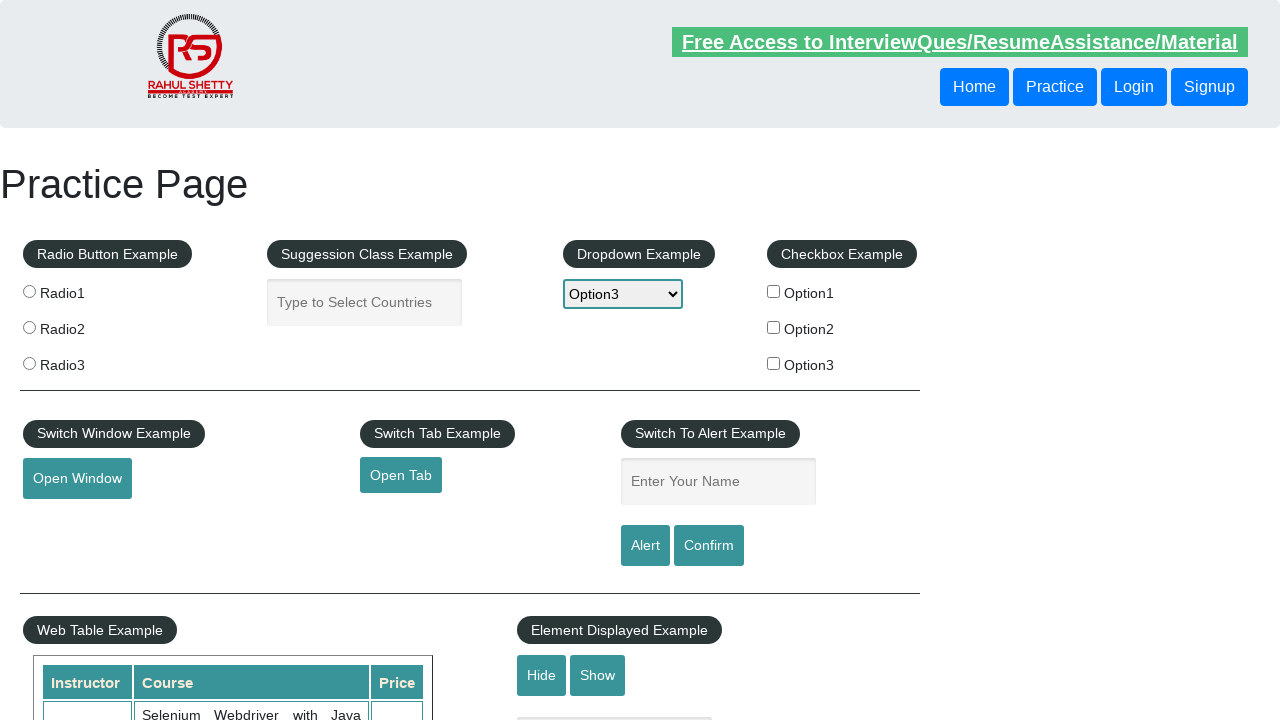